Tests browser window management by opening a new window, navigating to a different page, then closing the new window and switching back to the original window

Starting URL: https://www.tutorialspoint.com/selenium/practice/browser-windows.php

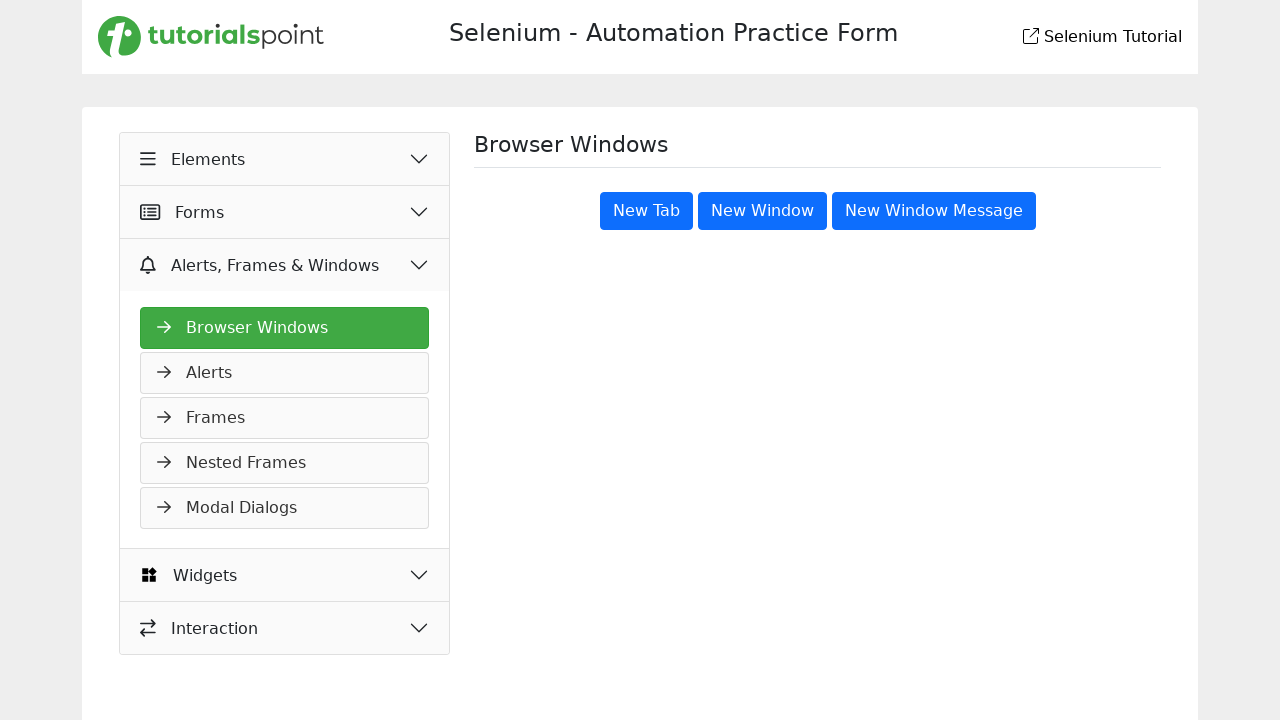

Stored reference to main page
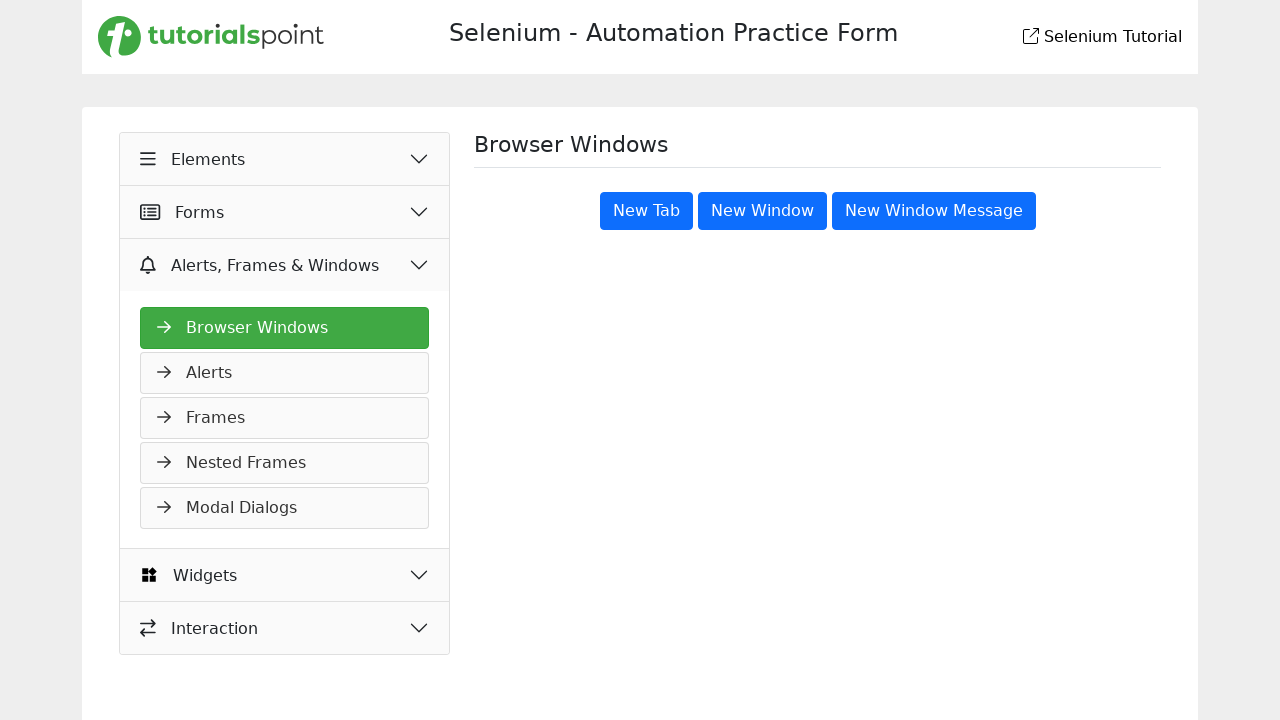

Opened a new browser window
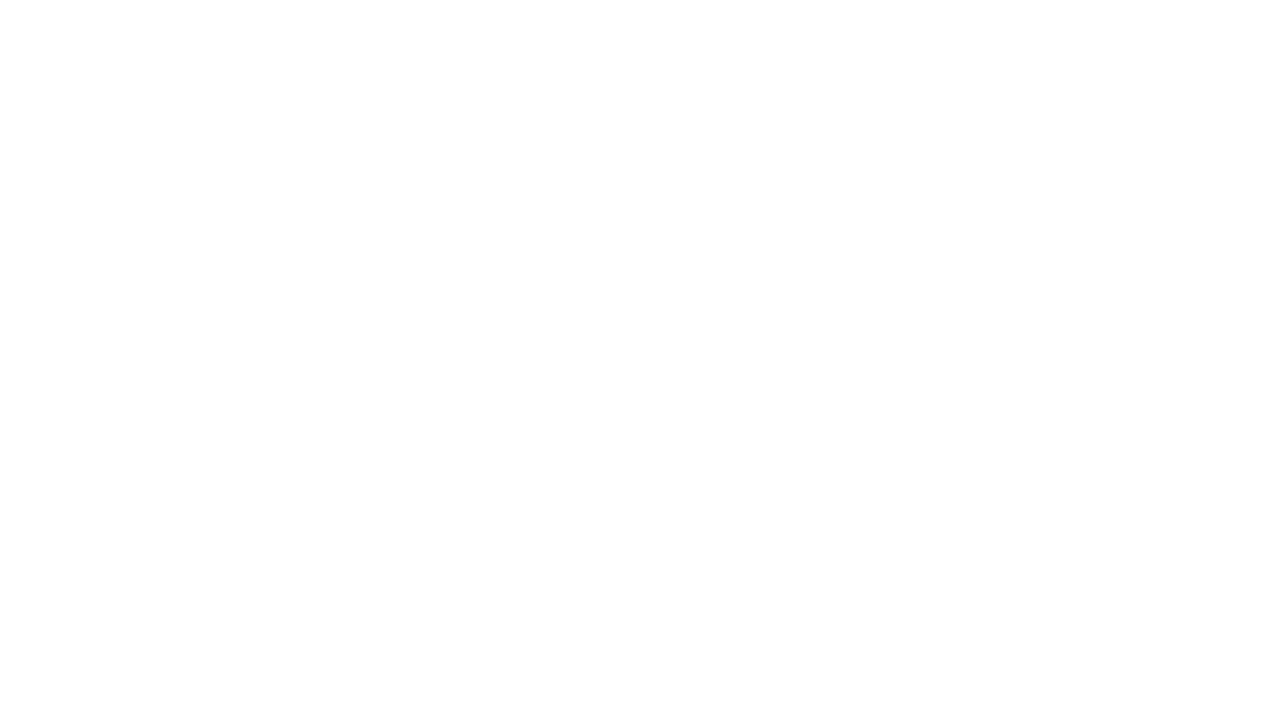

Navigated new window to new-tab-sample.php page
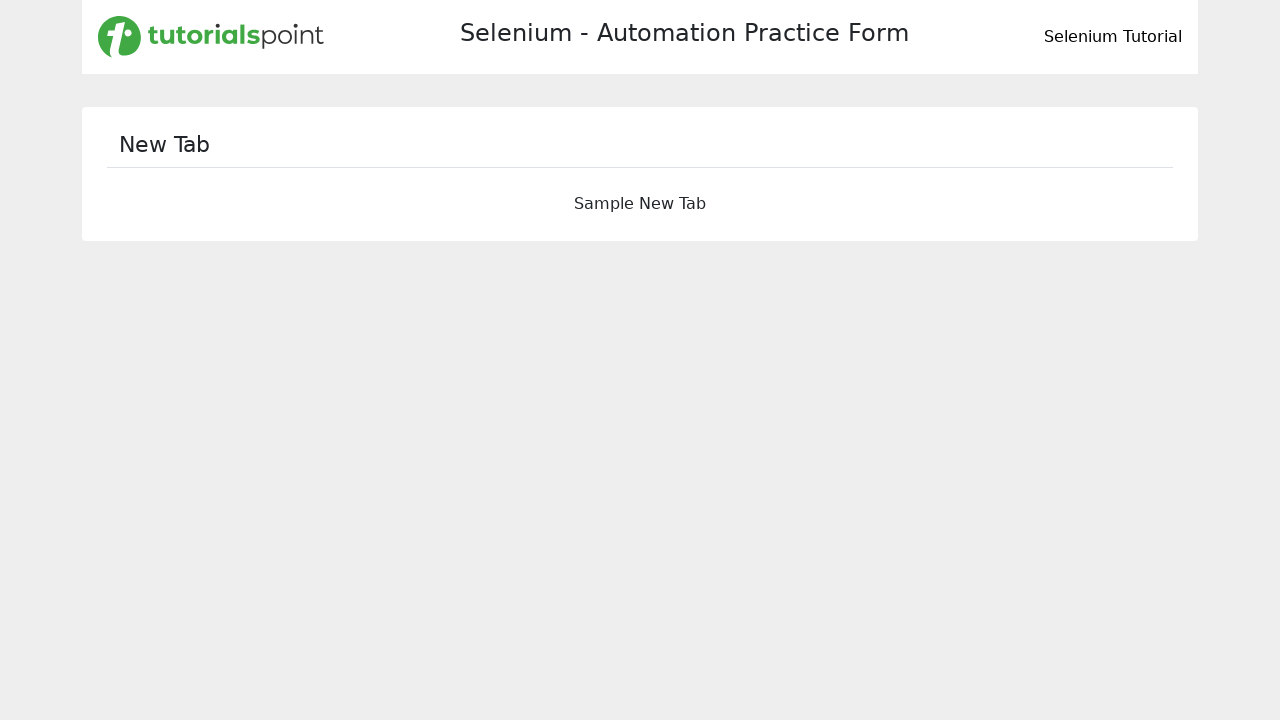

New page finished loading (domcontentloaded)
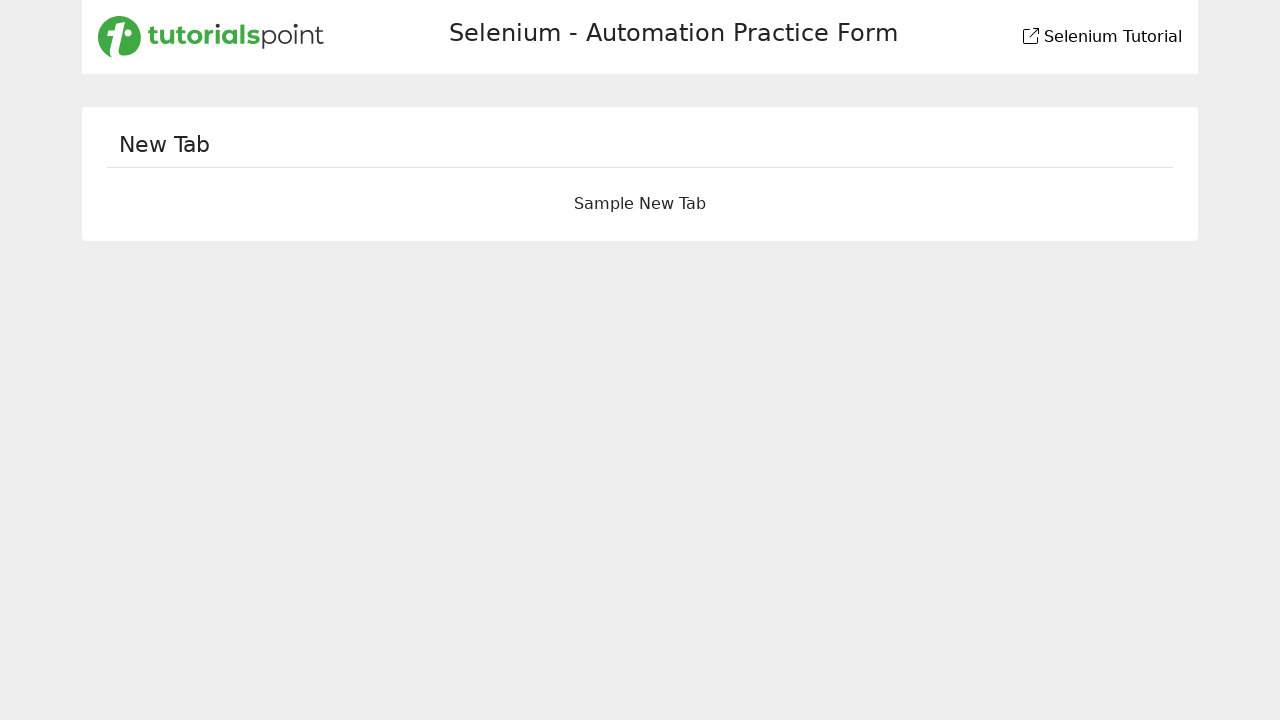

Closed the new browser window
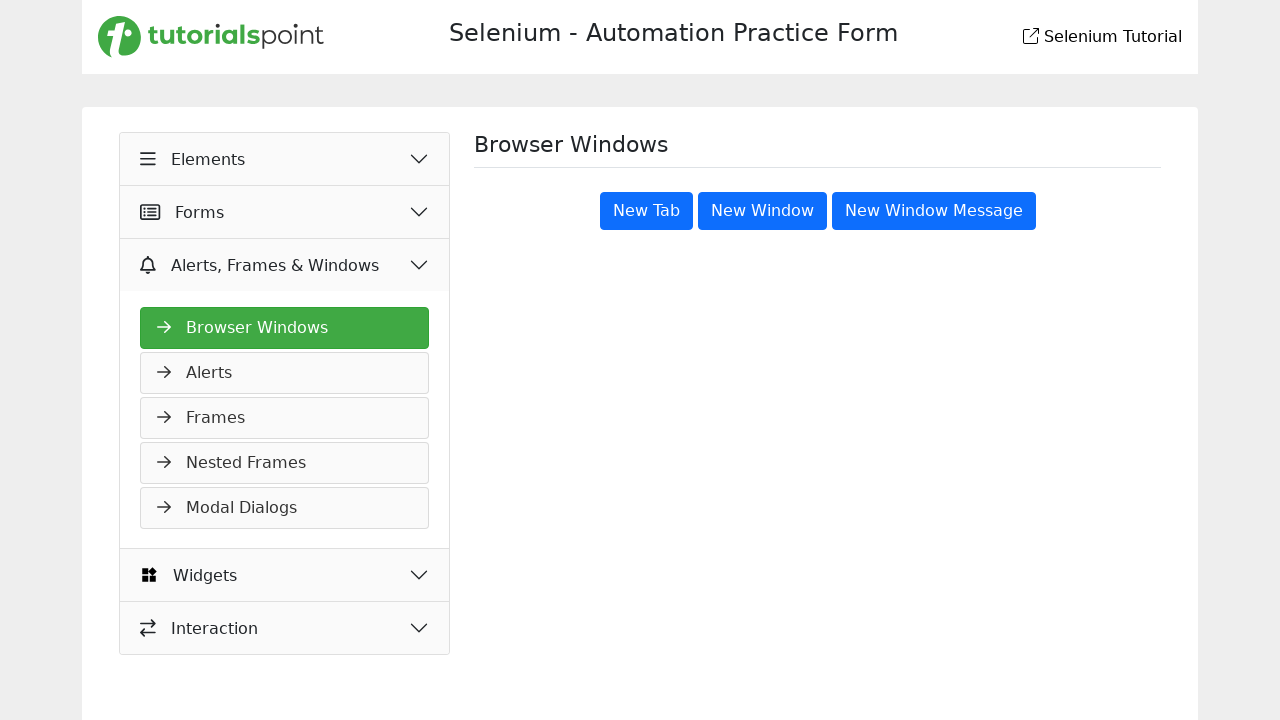

Brought main page window to front
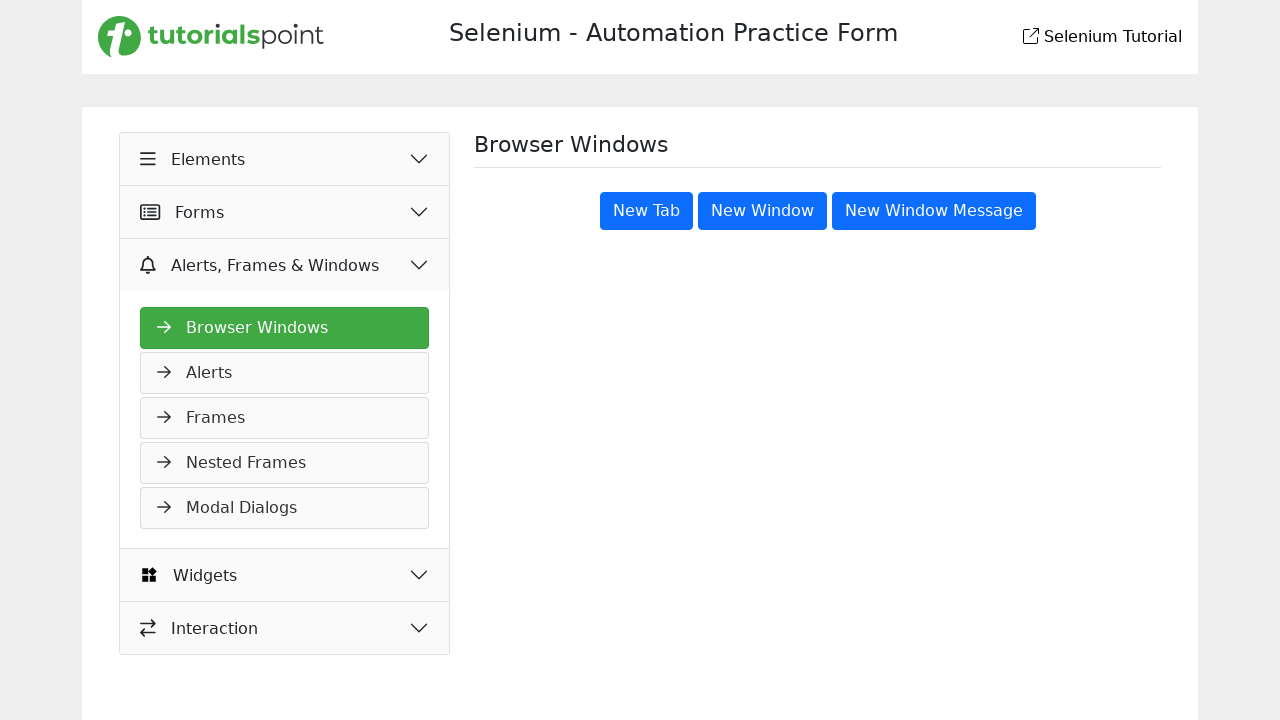

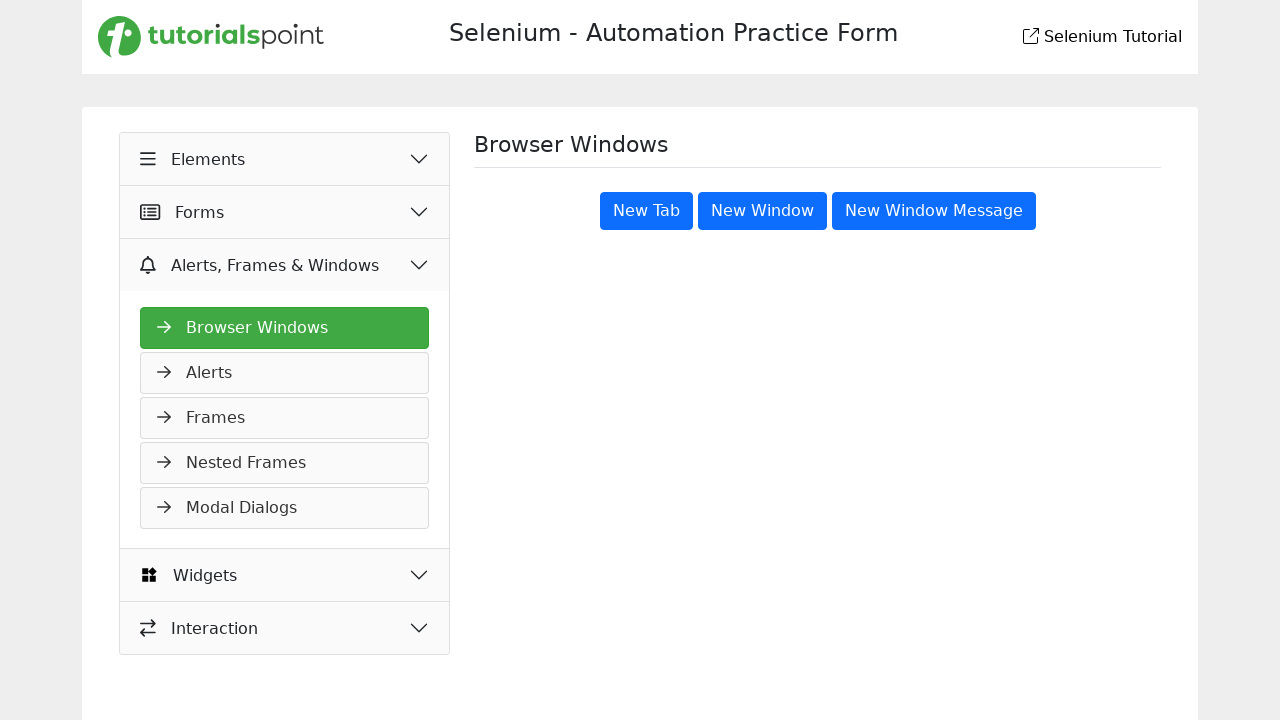